Tests multiselect dropdown functionality by selecting multiple states from a dropdown list, clicking to display the first selected item, and verifying the selection displays correctly. The test runs with two different sets of state selections.

Starting URL: https://yekoshy.github.io/Dropdown/select_demo.html

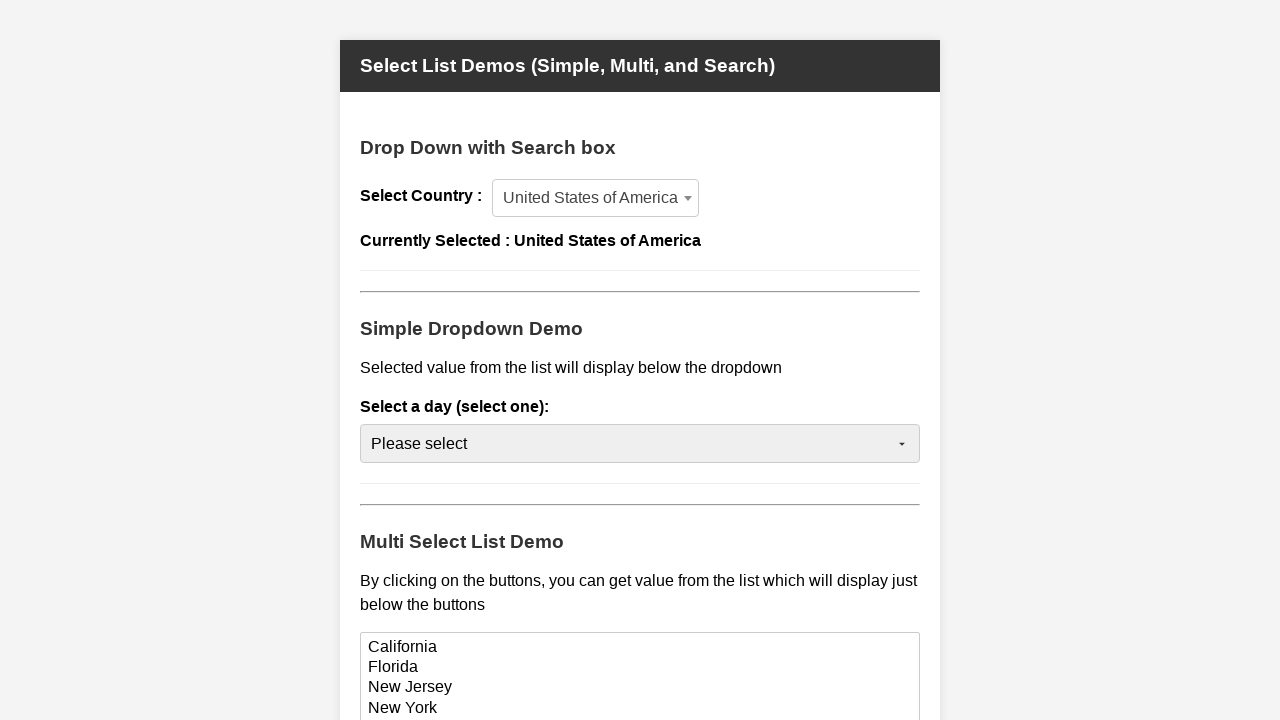

Waited 500ms for page to load
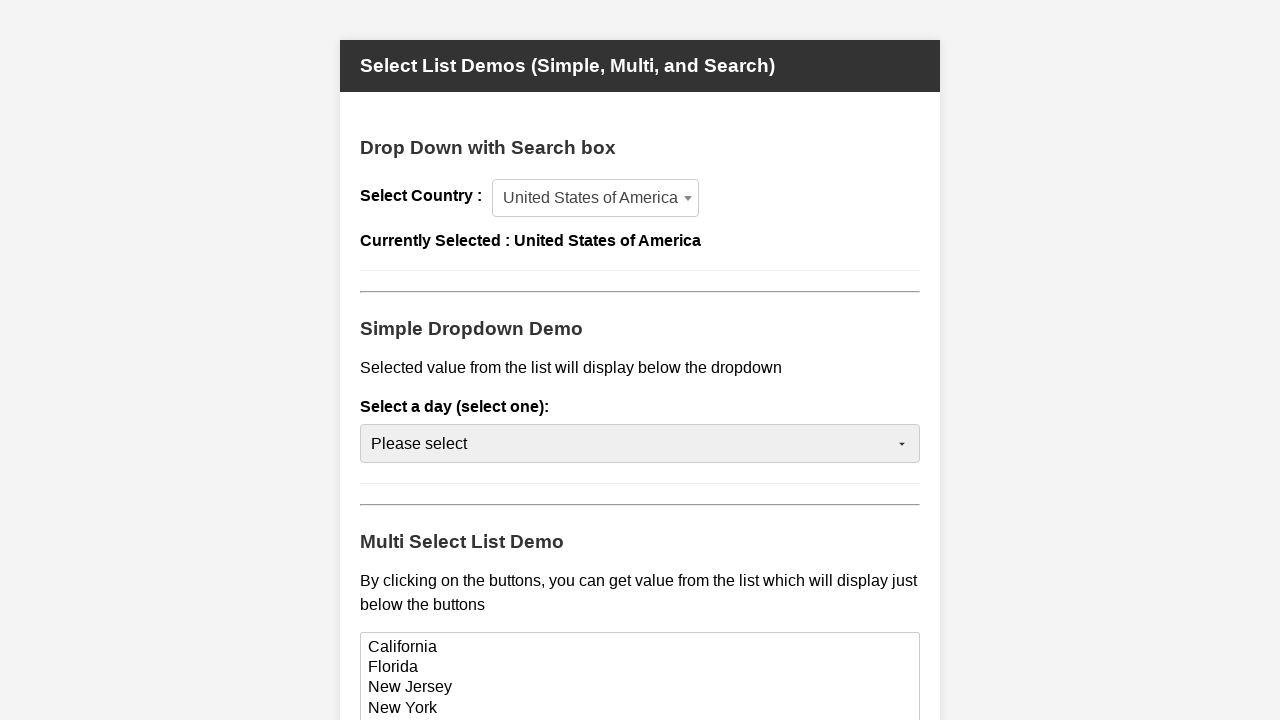

Located state-select dropdown element
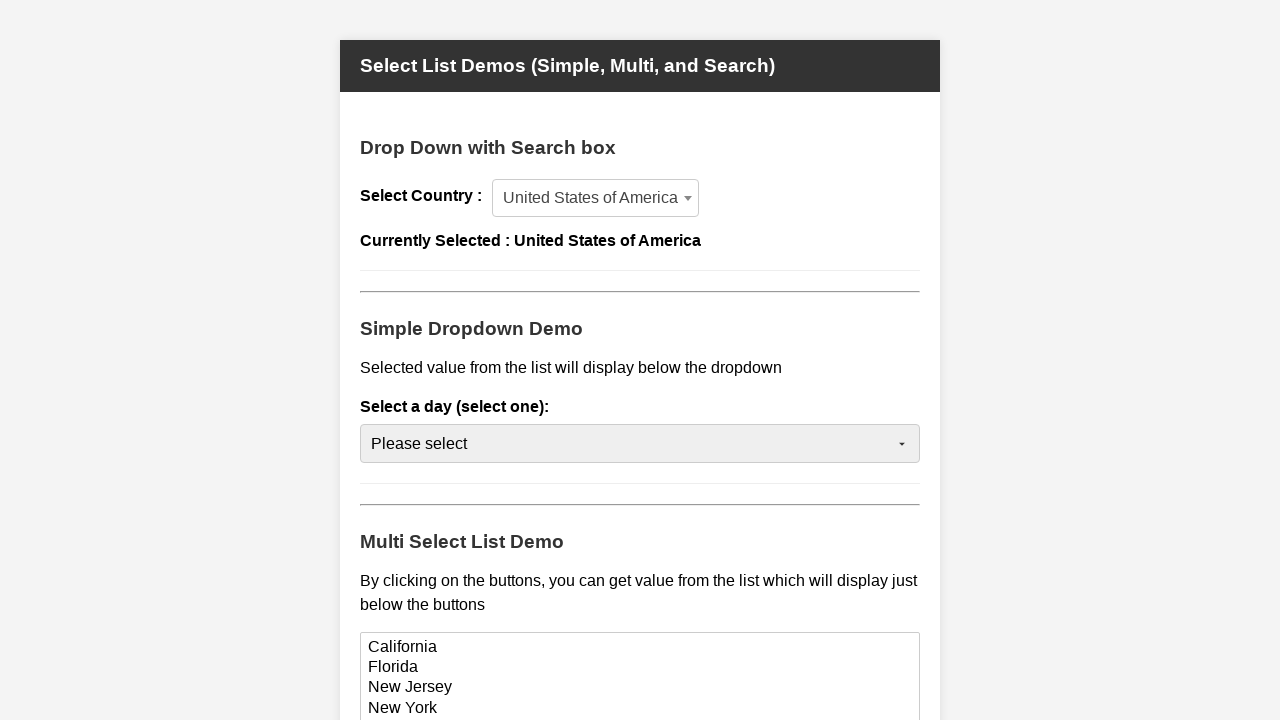

Selected California from dropdown on #state-select
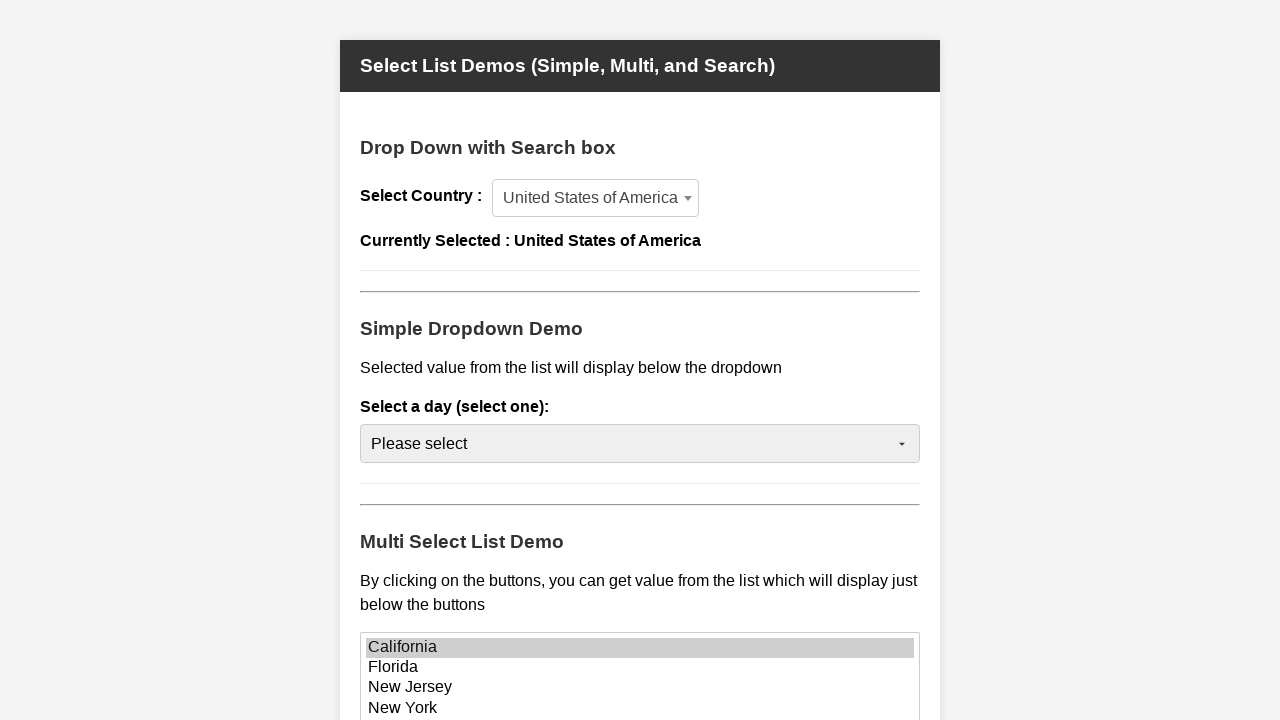

Selected Pennsylvania from dropdown on #state-select
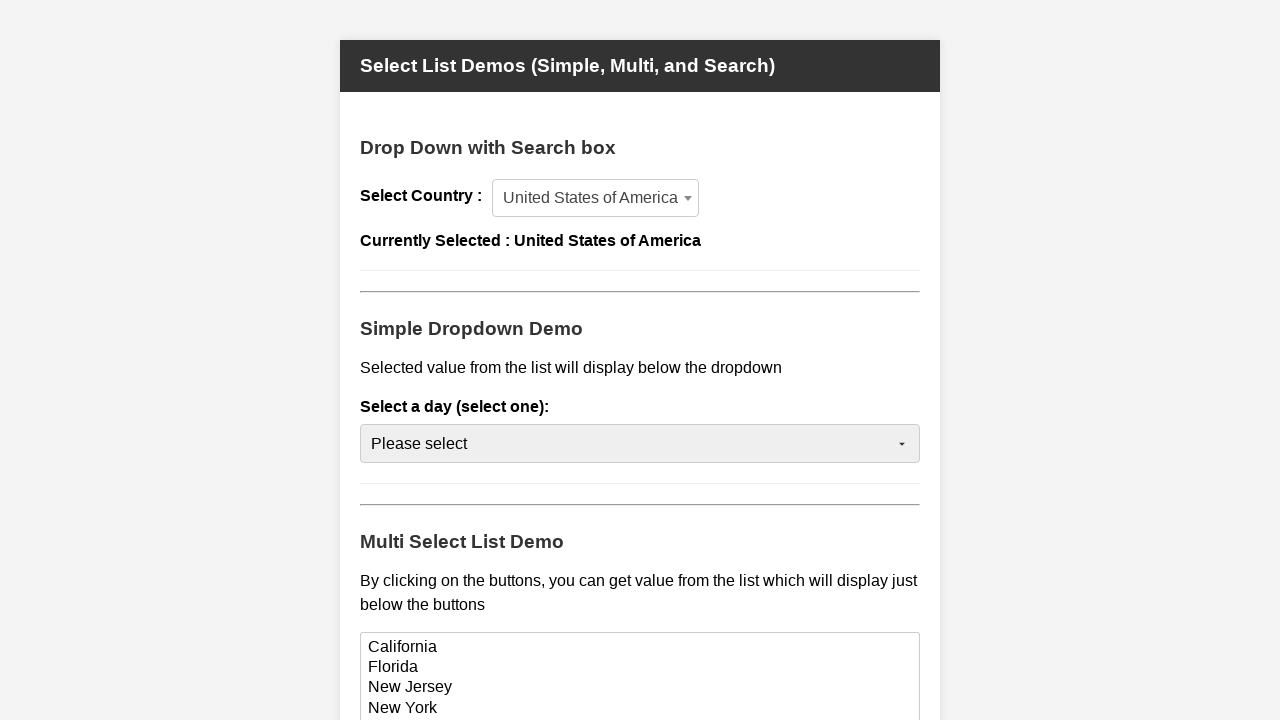

Selected Ohio from dropdown on #state-select
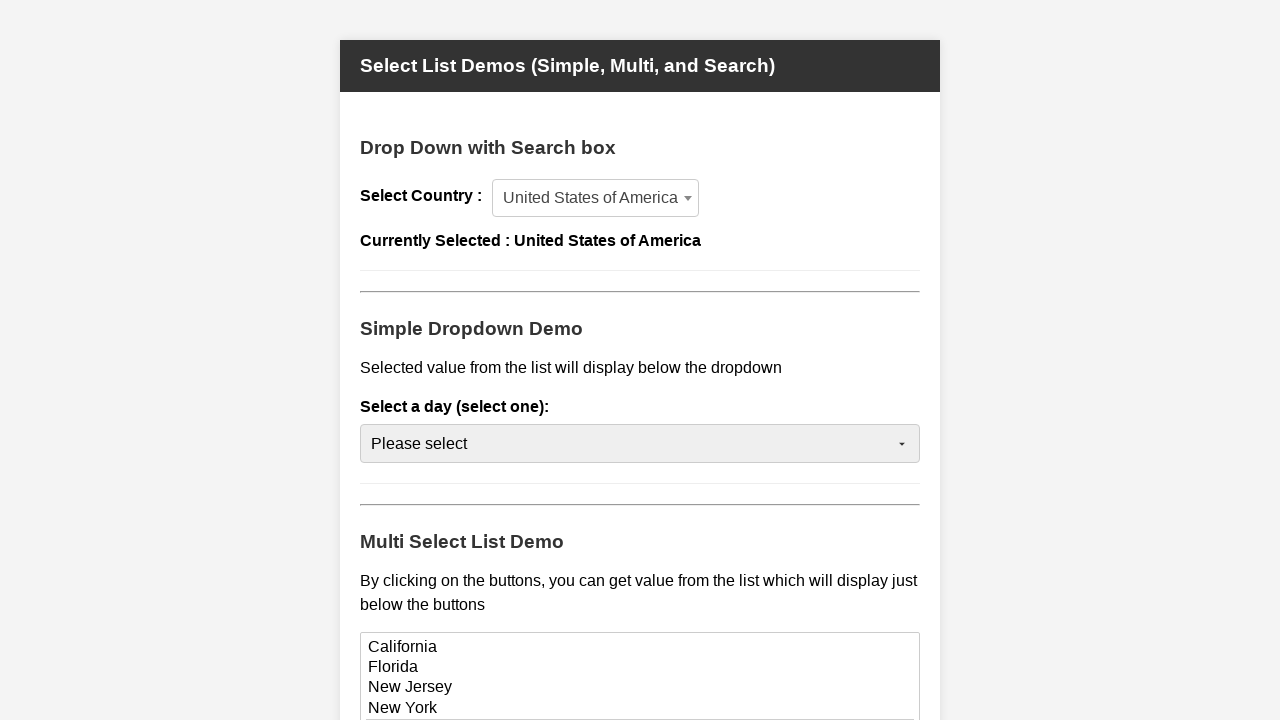

Clicked 'first selected' button to display first selected state at (425, 600) on #first-selected-btn
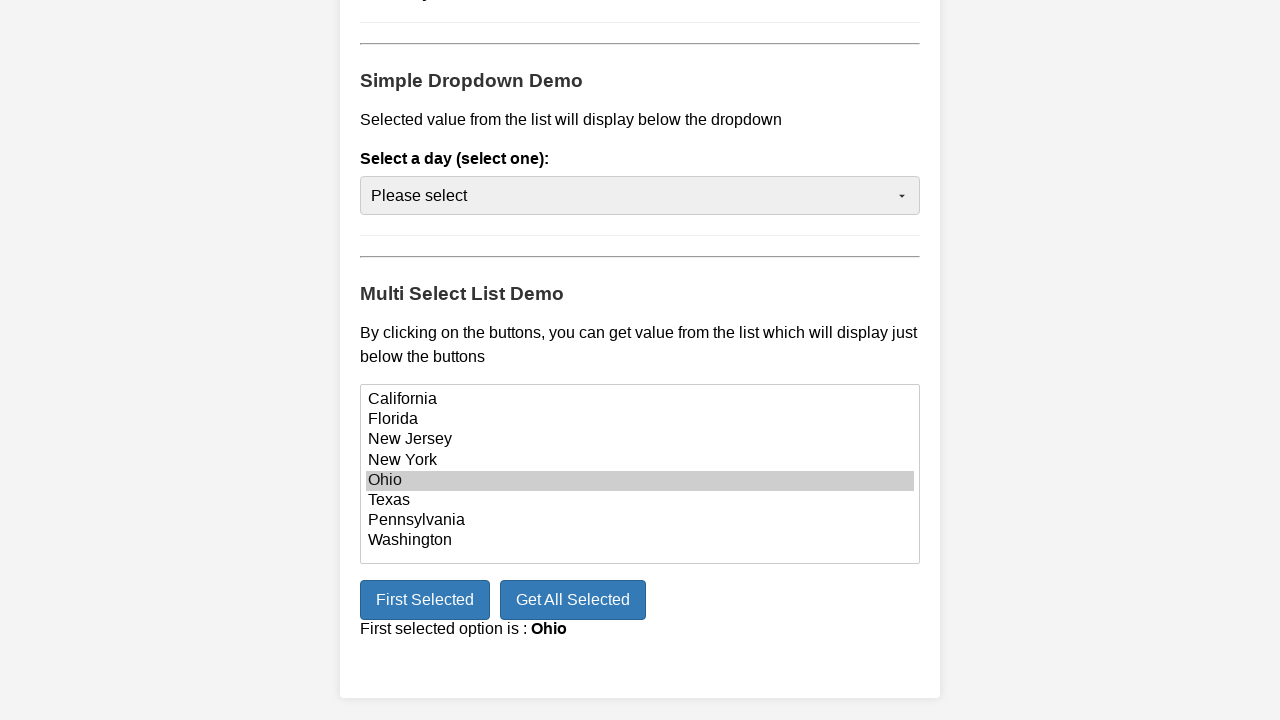

Multi-select display updated with first selected state
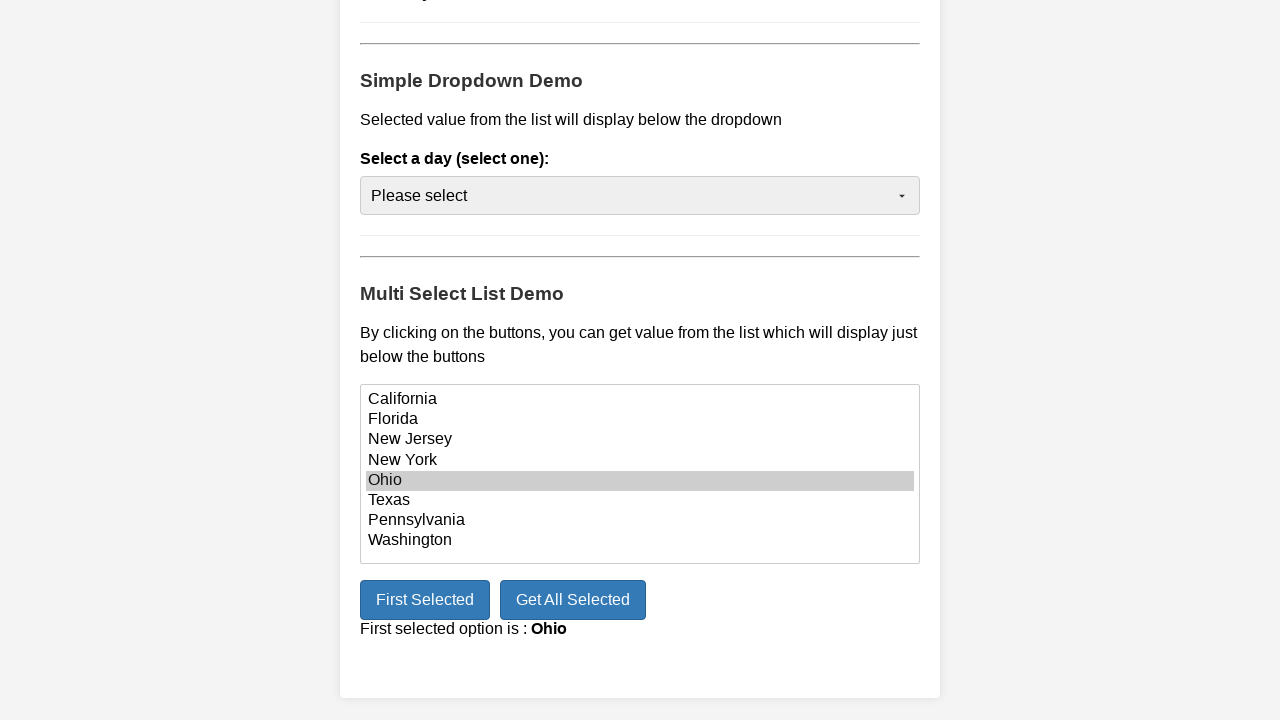

Clicked 'first selected' button again at (425, 600) on #first-selected-btn
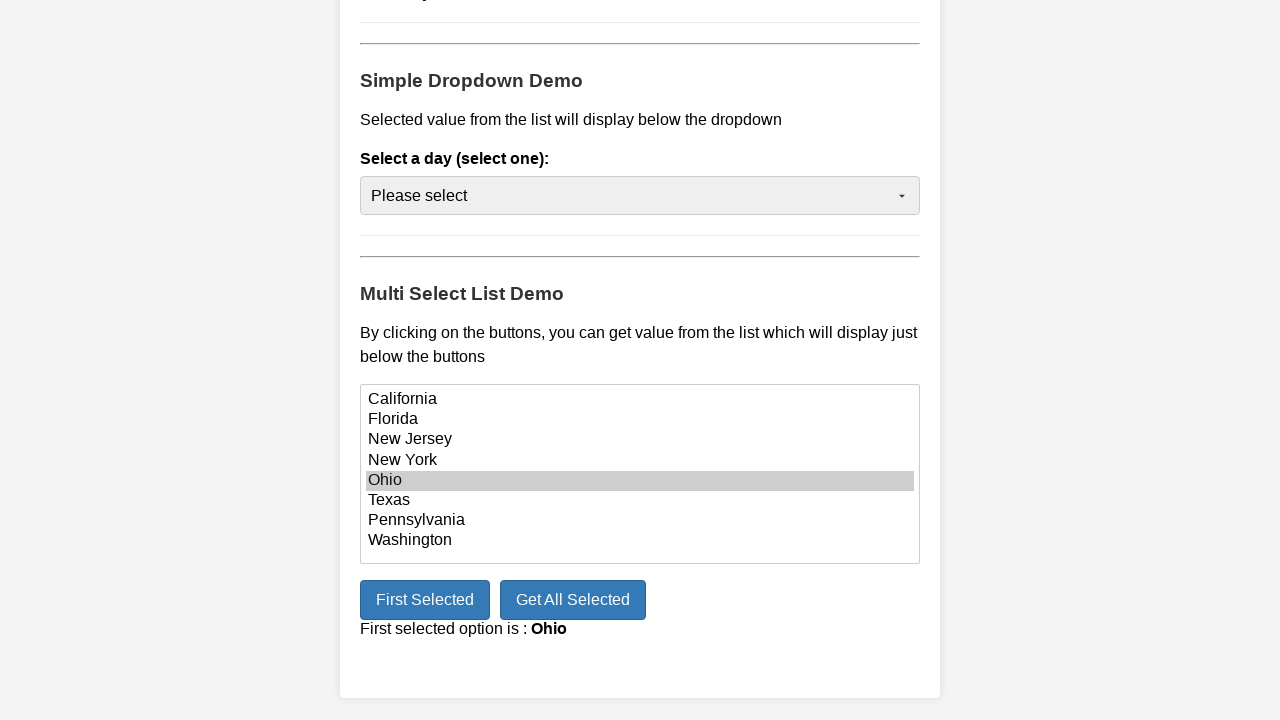

Multi-select display updated
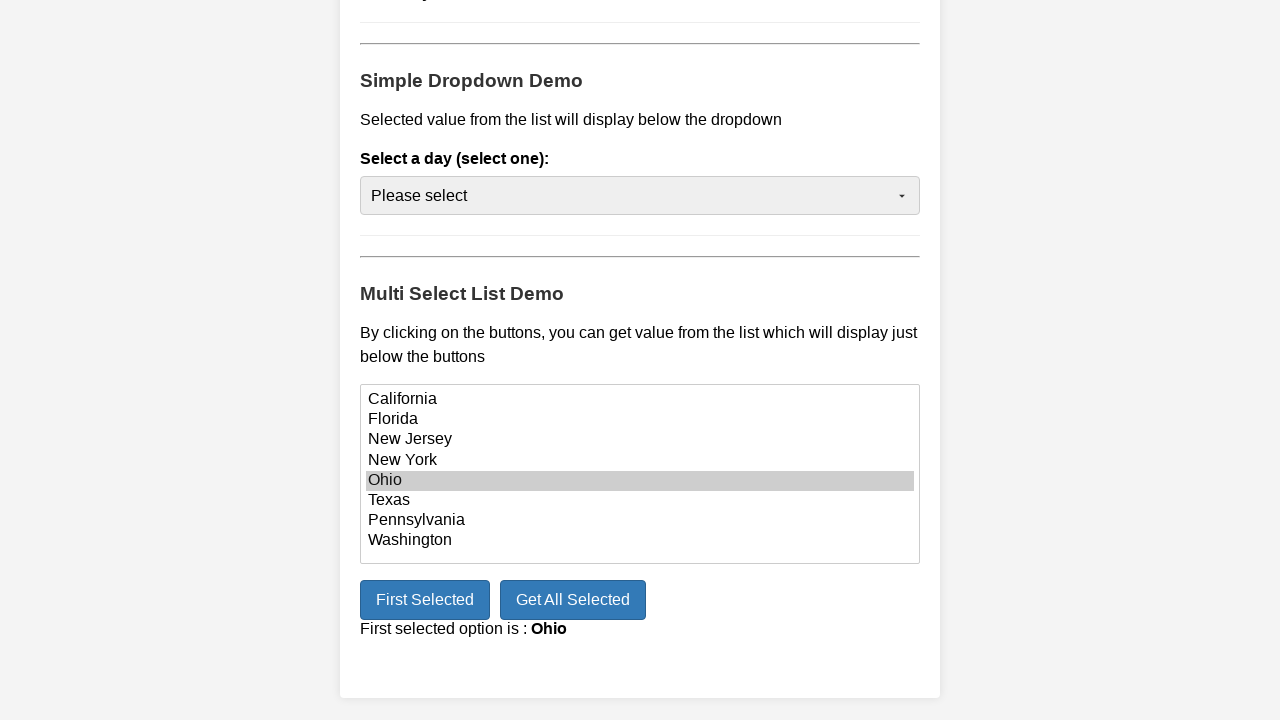

Deselected California from dropdown on #state-select
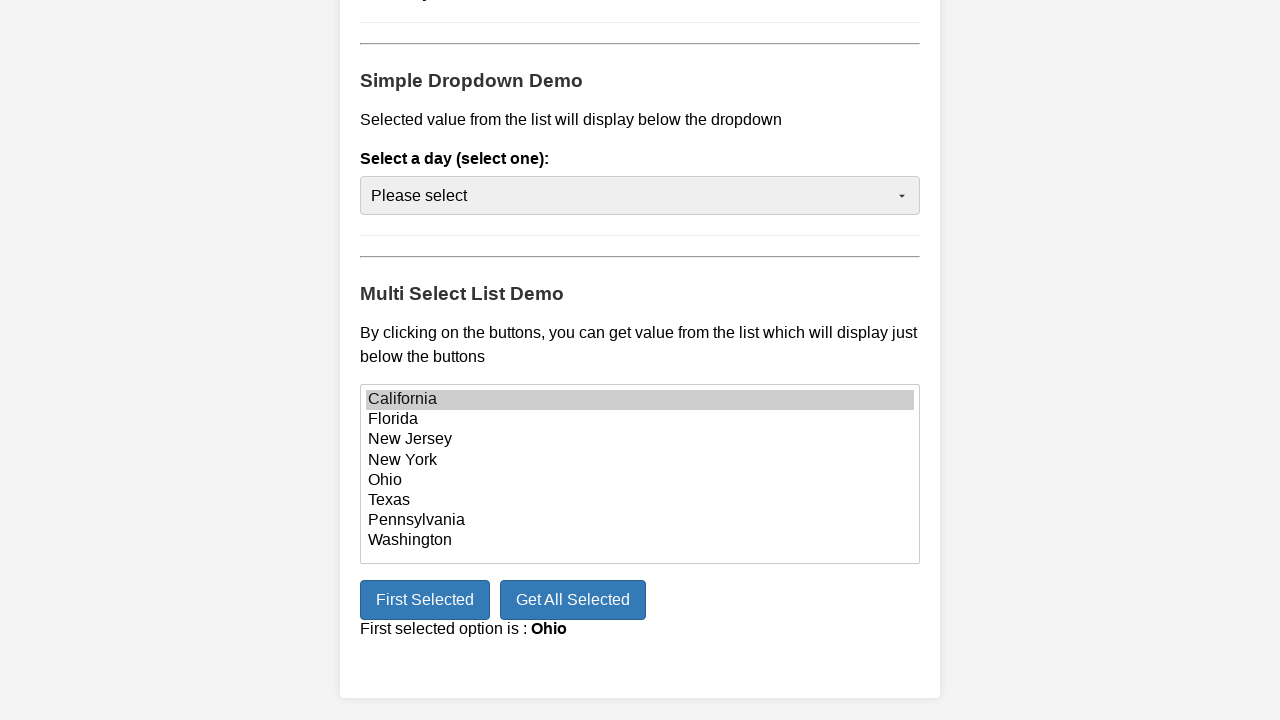

Deselected Pennsylvania from dropdown on #state-select
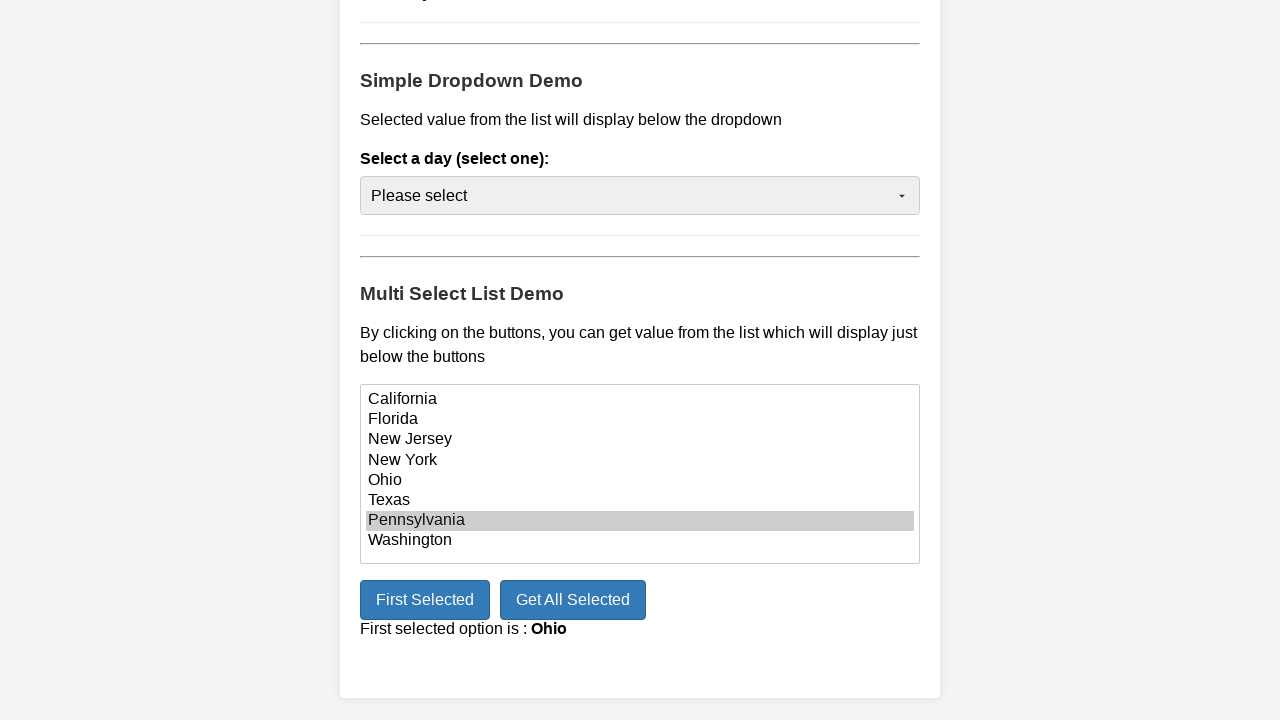

Deselected Ohio from dropdown on #state-select
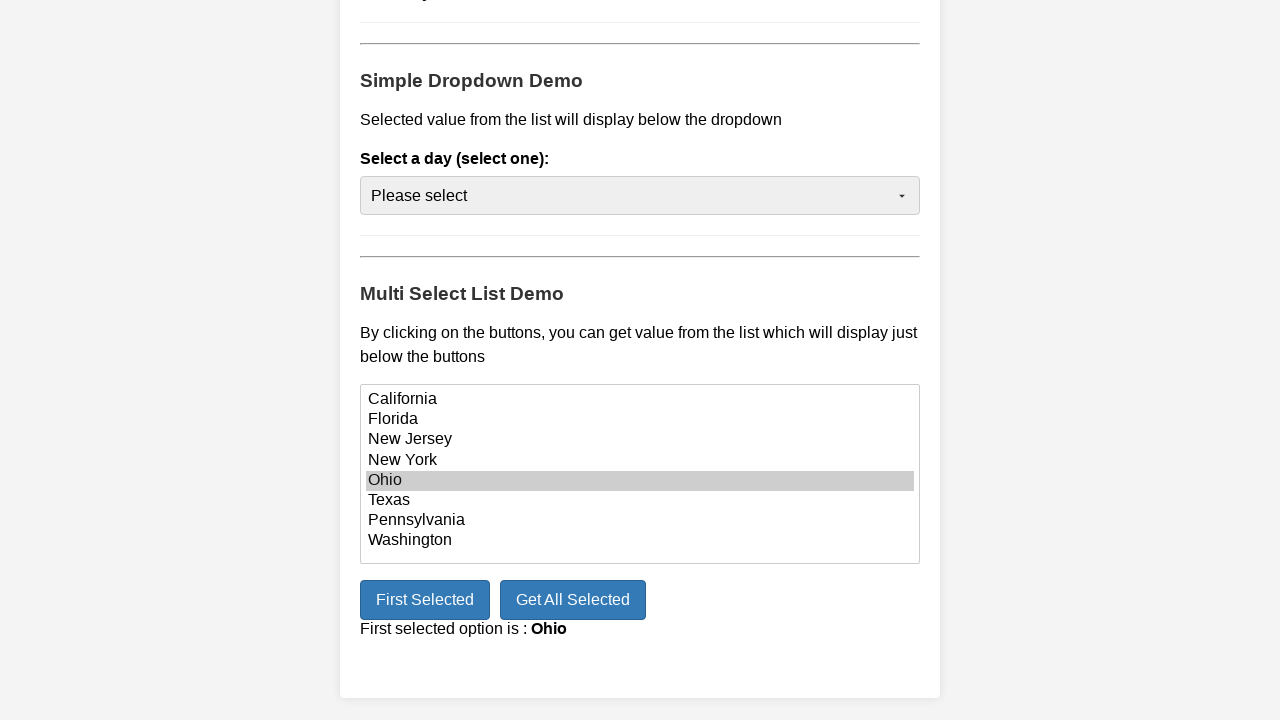

Selected Ohio from dropdown for second test on #state-select
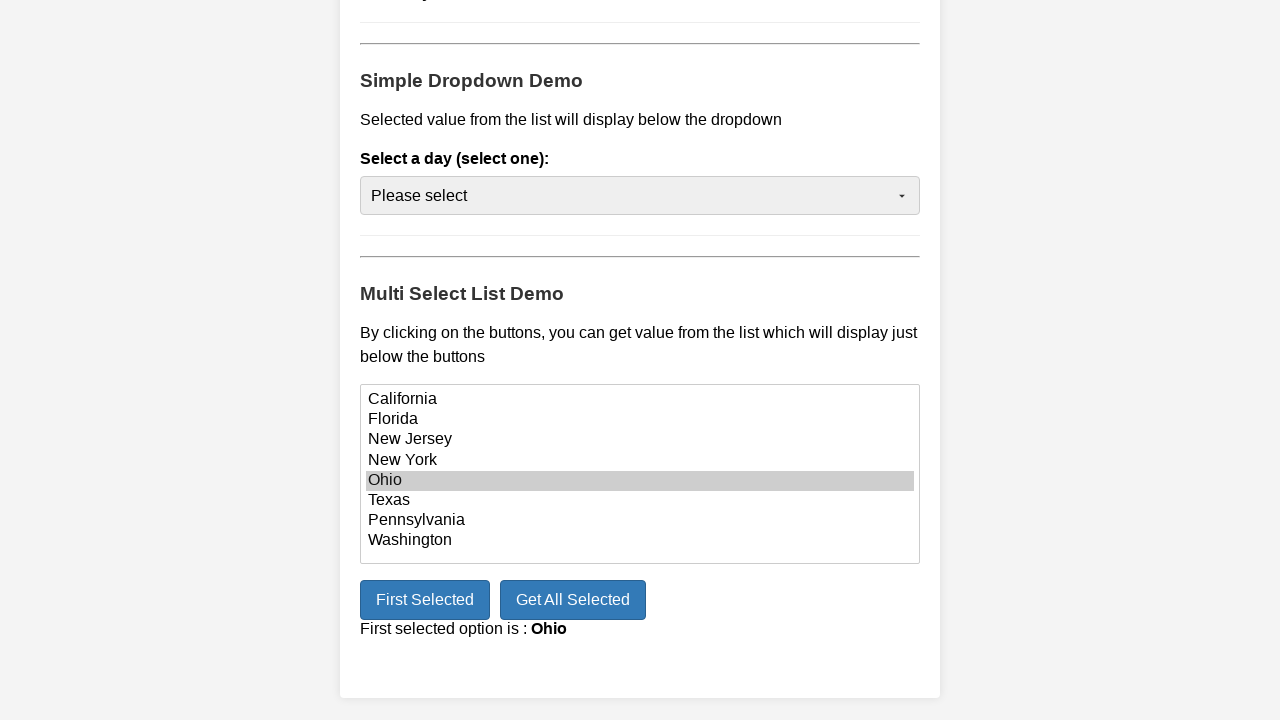

Selected New Jersey from dropdown on #state-select
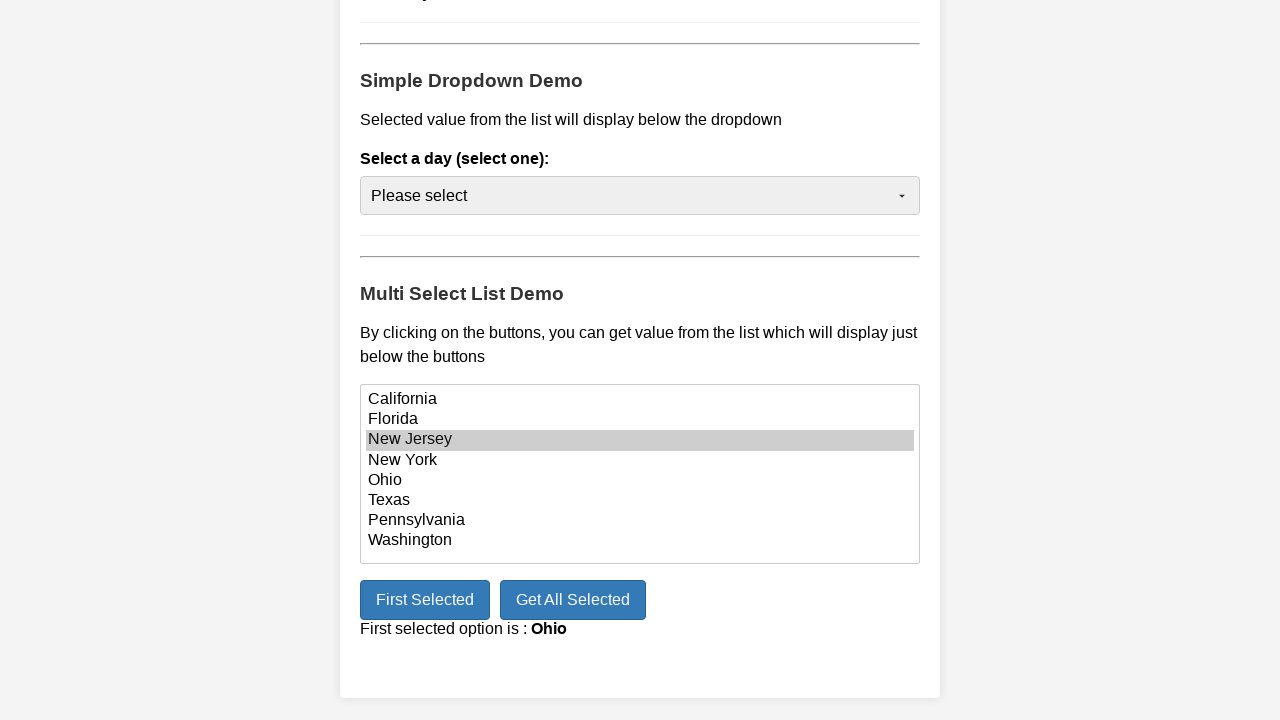

Selected Florida from dropdown on #state-select
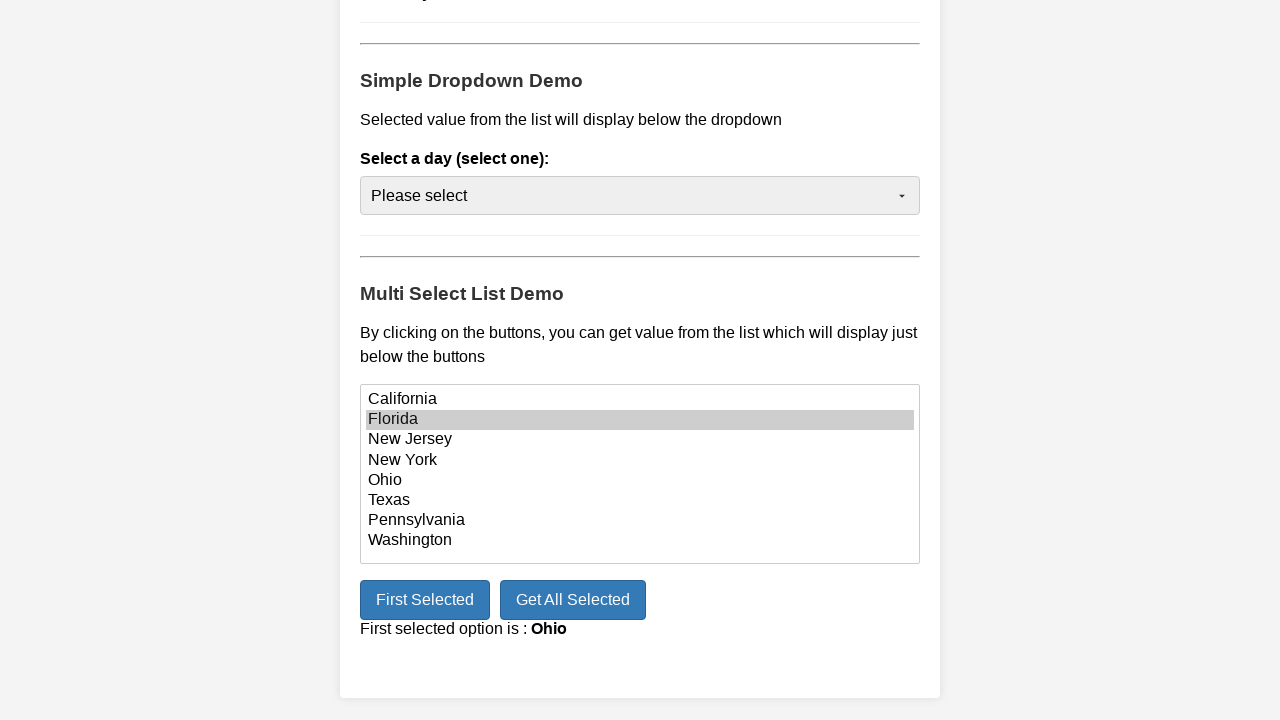

Selected Texas from dropdown on #state-select
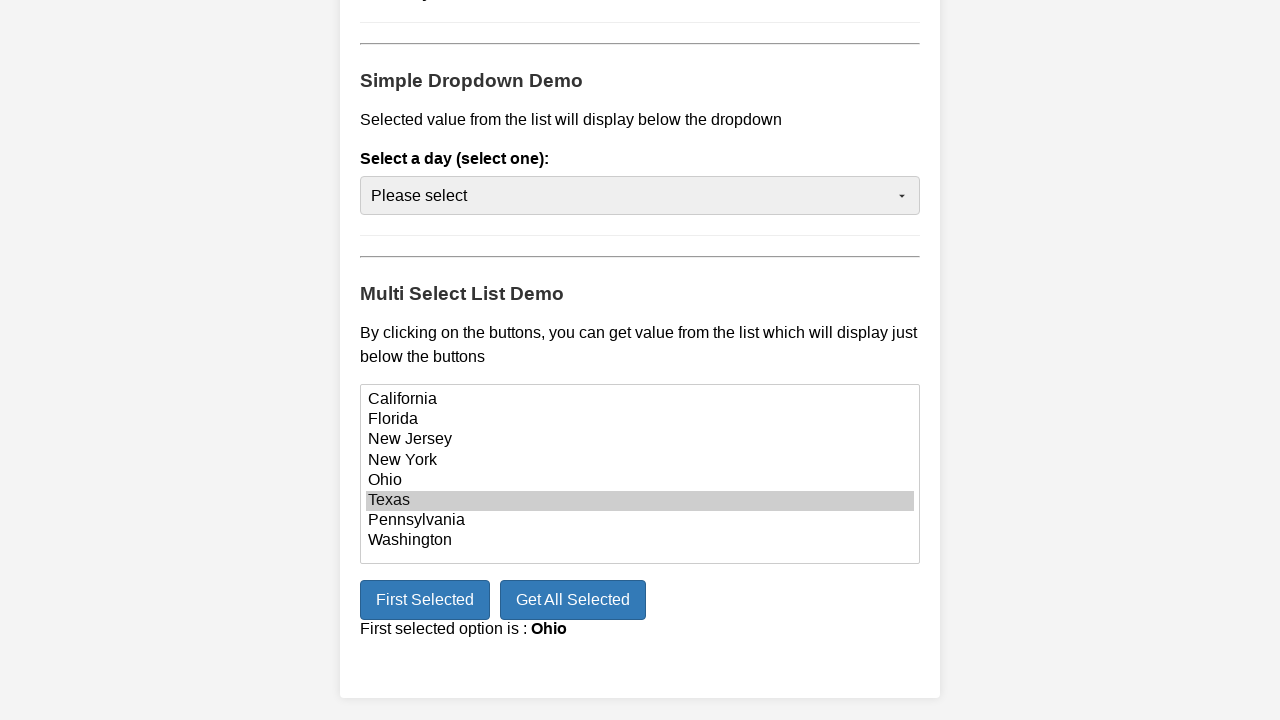

Clicked 'first selected' button to display first selected state from second test at (425, 600) on #first-selected-btn
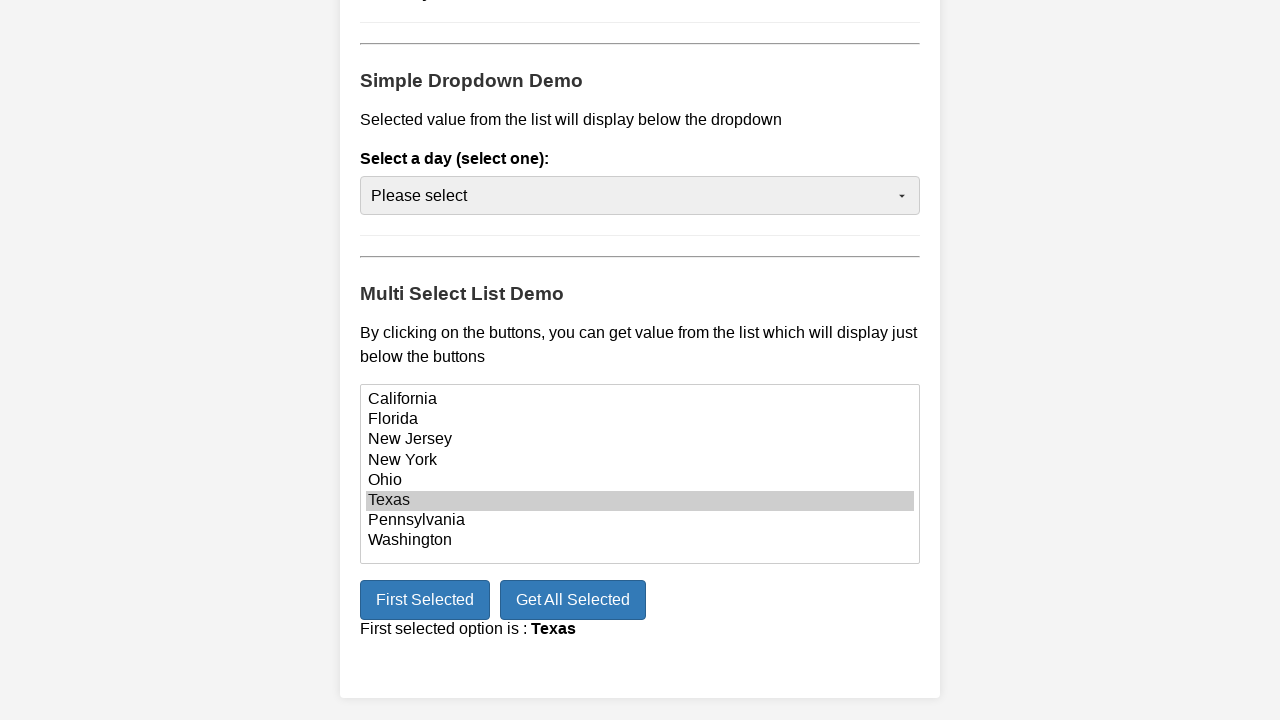

Multi-select display updated with first selected state
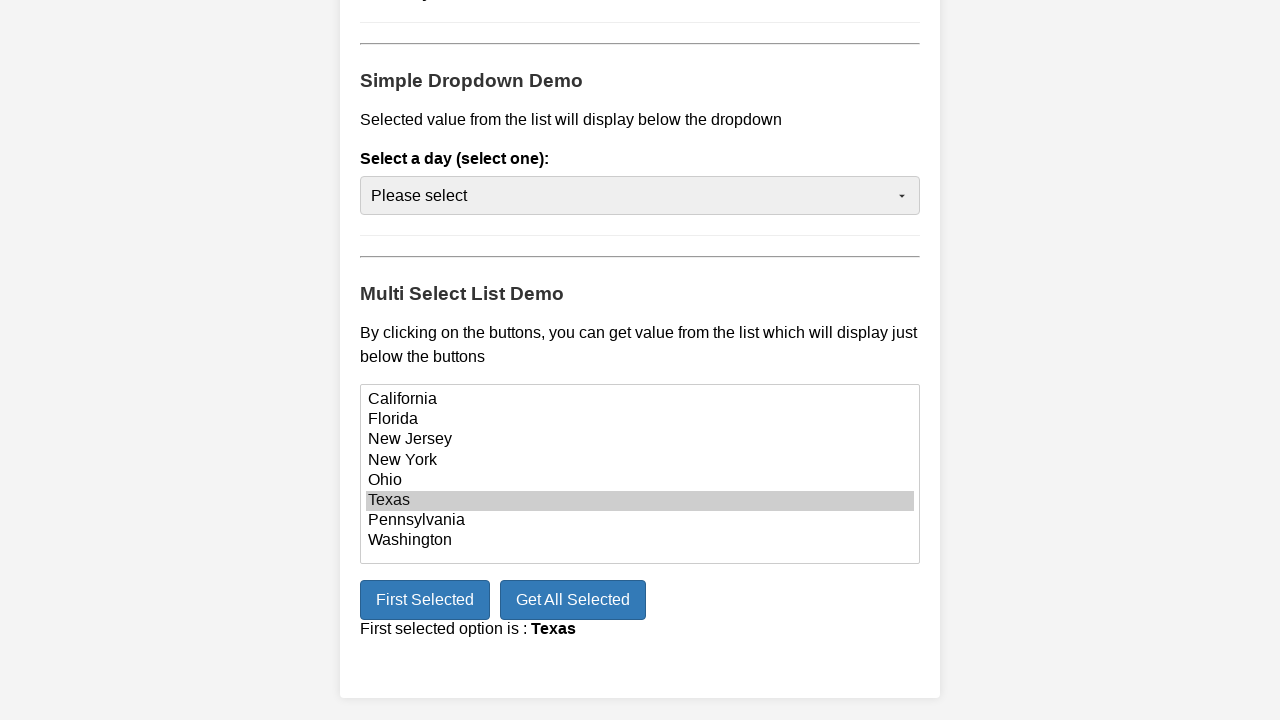

Clicked 'first selected' button again at (425, 600) on #first-selected-btn
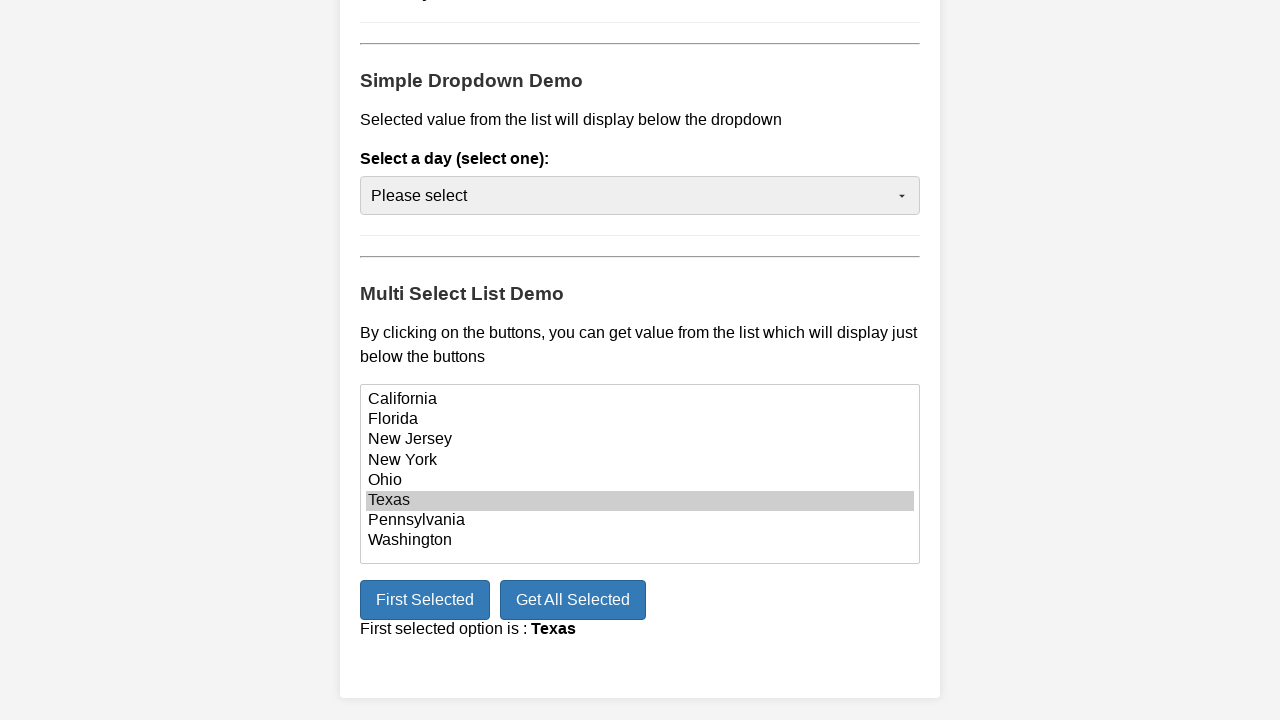

Multi-select display updated
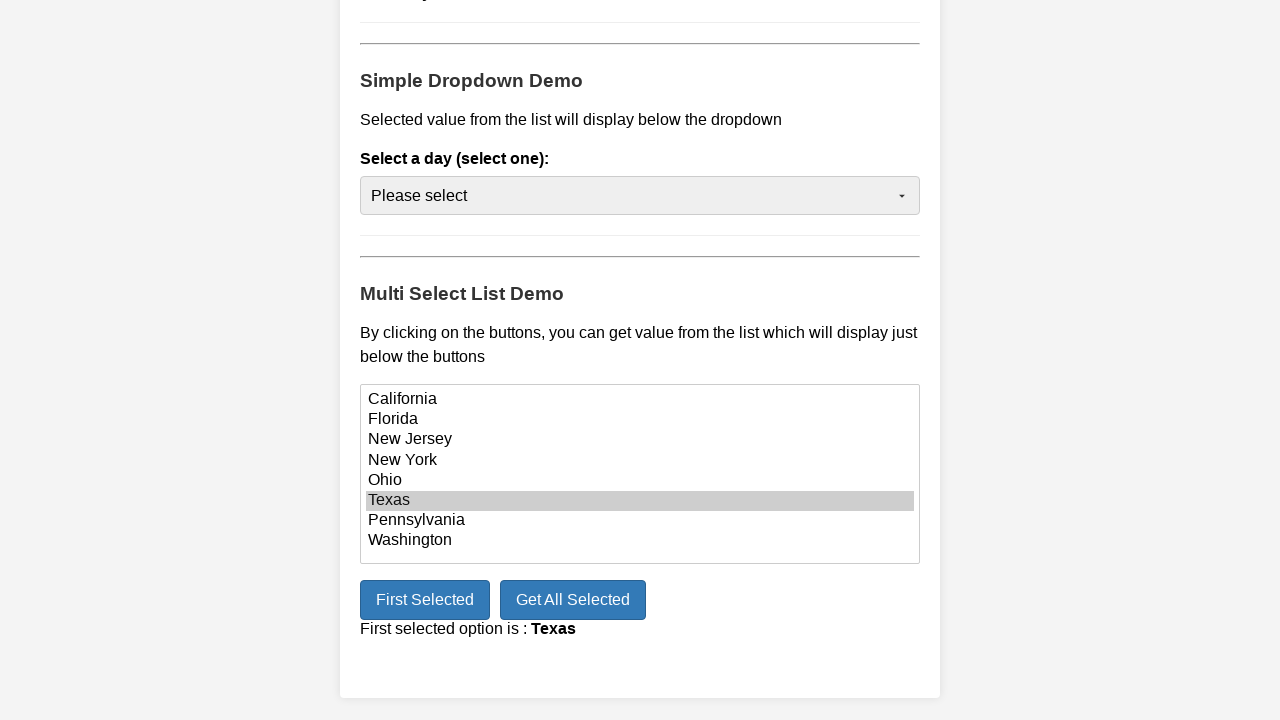

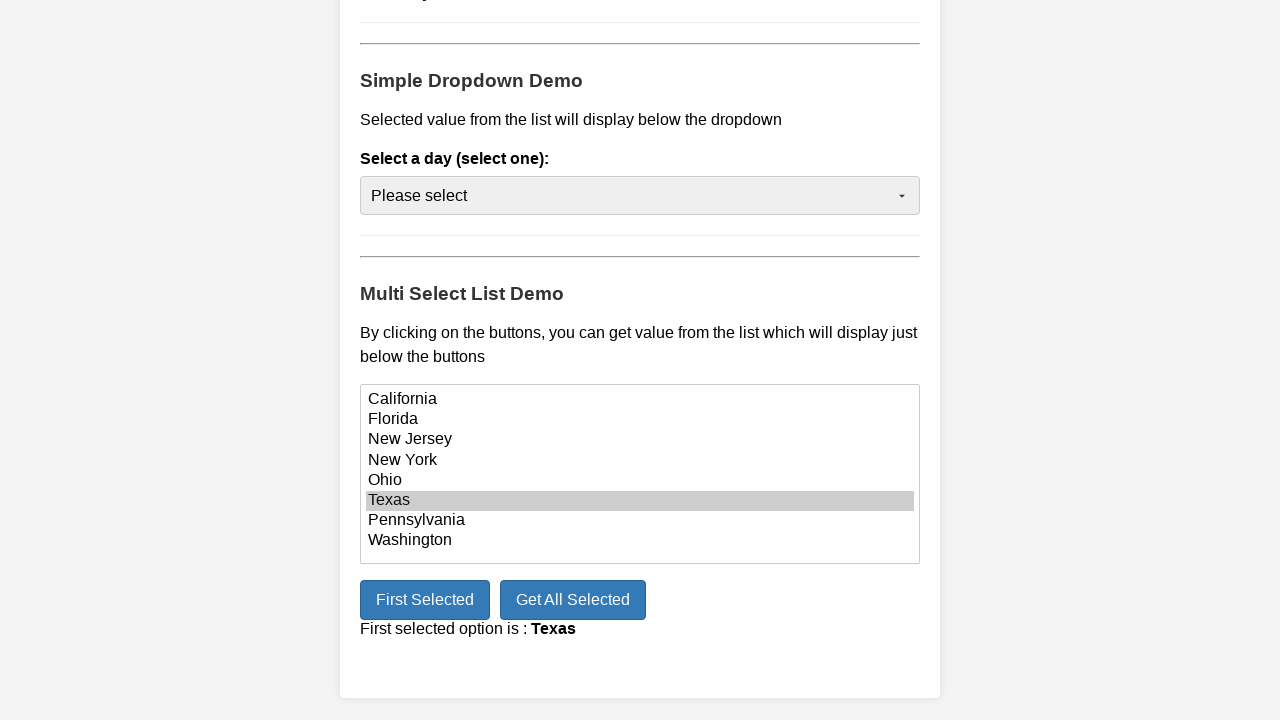